Tests a practice form by filling out all fields including personal information, date of birth, subjects, hobbies, file upload, and address, then verifies the submitted data in the confirmation modal.

Starting URL: https://demoqa.com/automation-practice-form

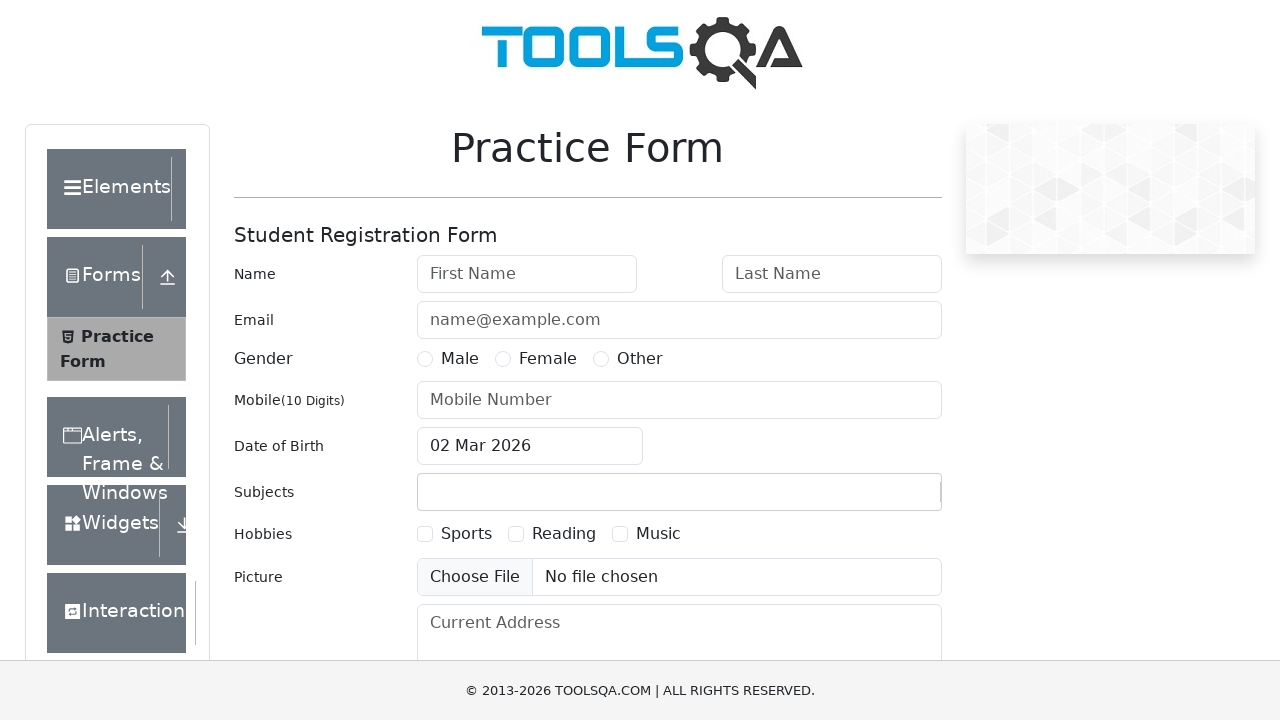

Filled first name field with 'Michael' on #firstName
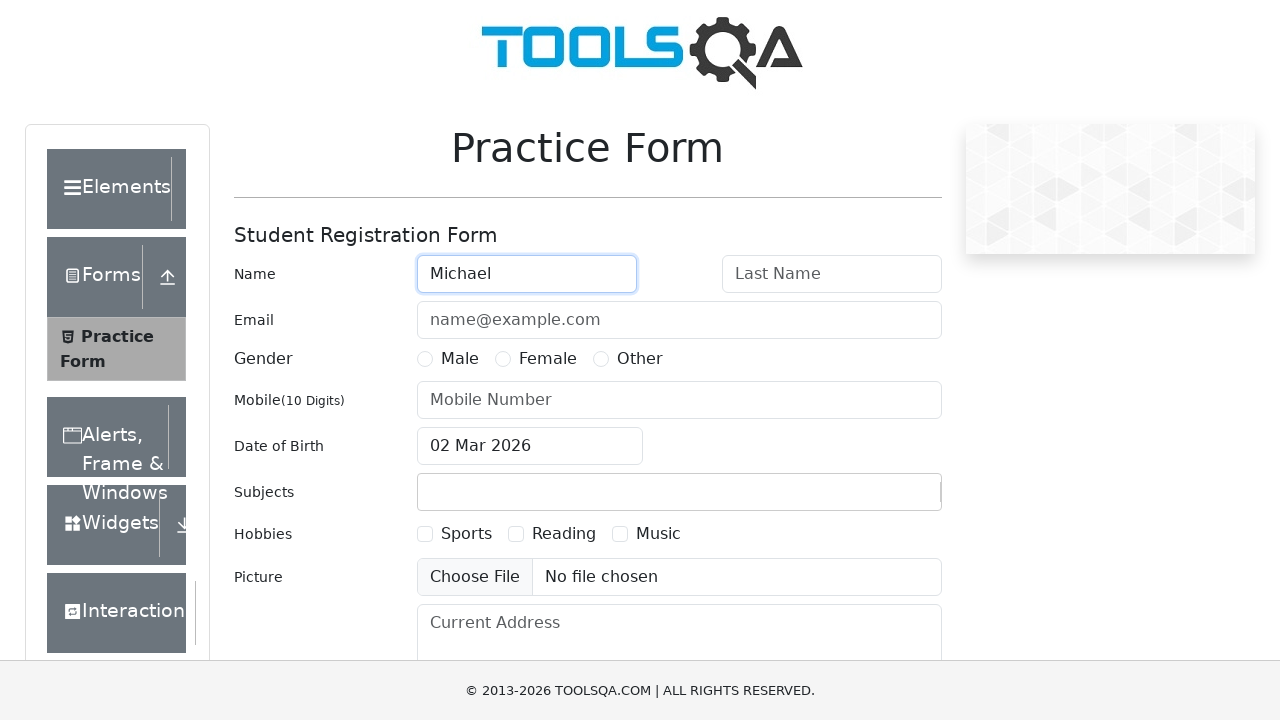

Filled last name field with 'Johnson' on #lastName
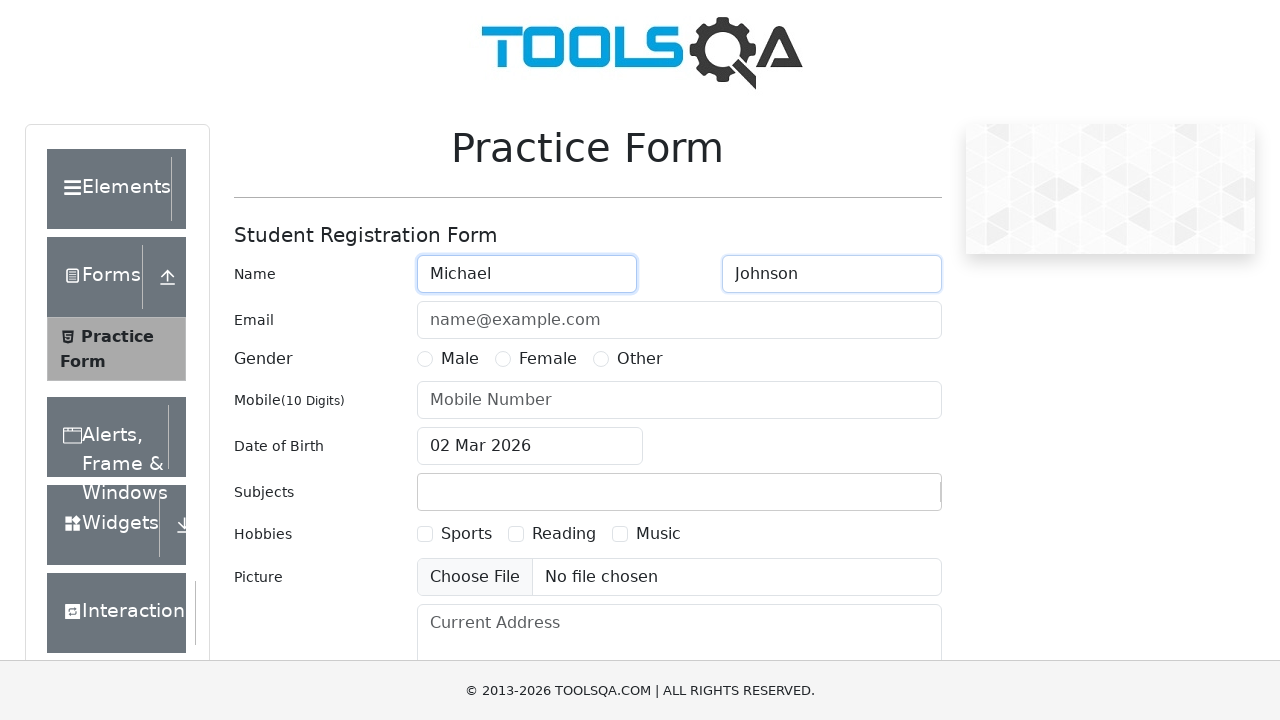

Filled email field with 'michael.johnson@example.com' on #userEmail
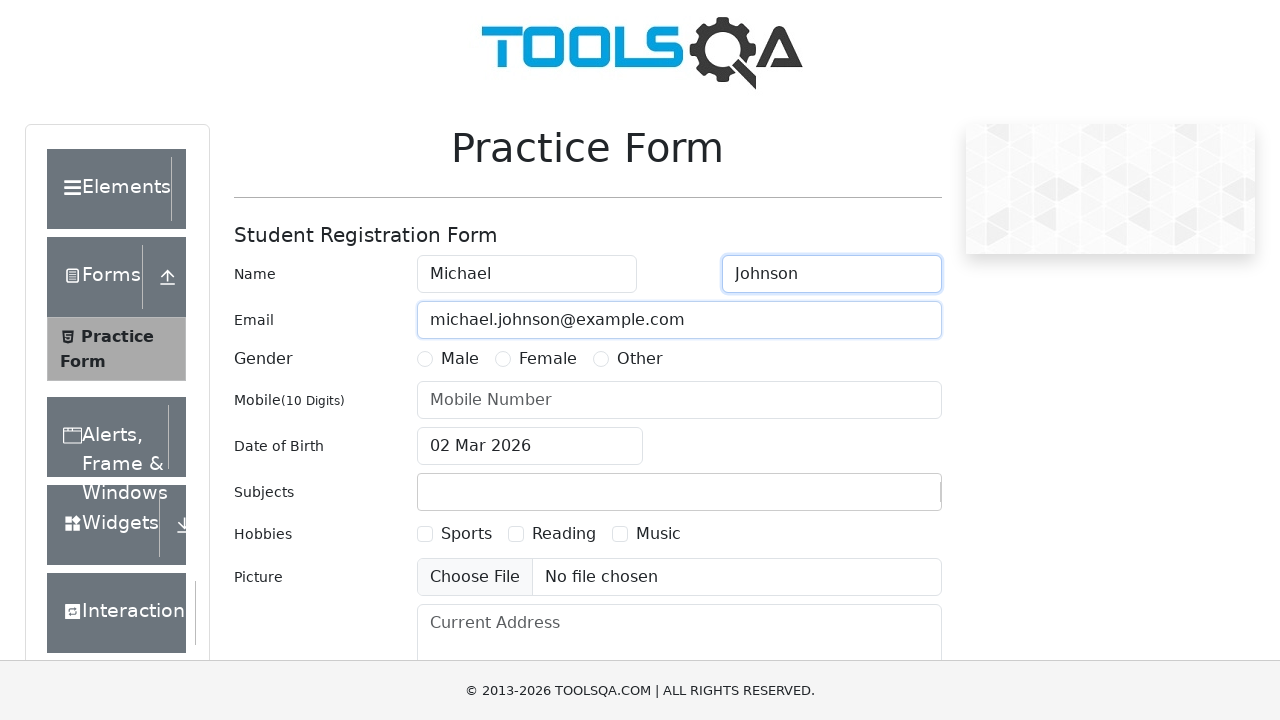

Selected male gender option at (460, 359) on label[for='gender-radio-1']
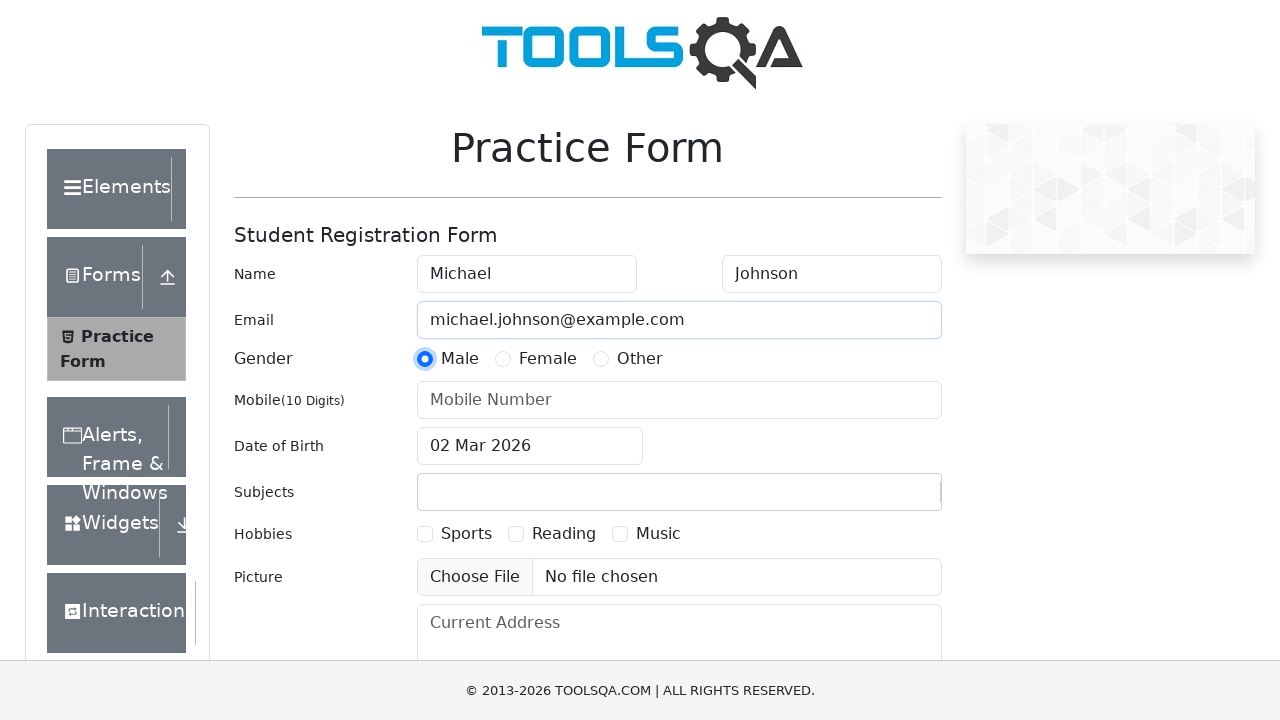

Filled mobile number field with '8529637410' on #userNumber
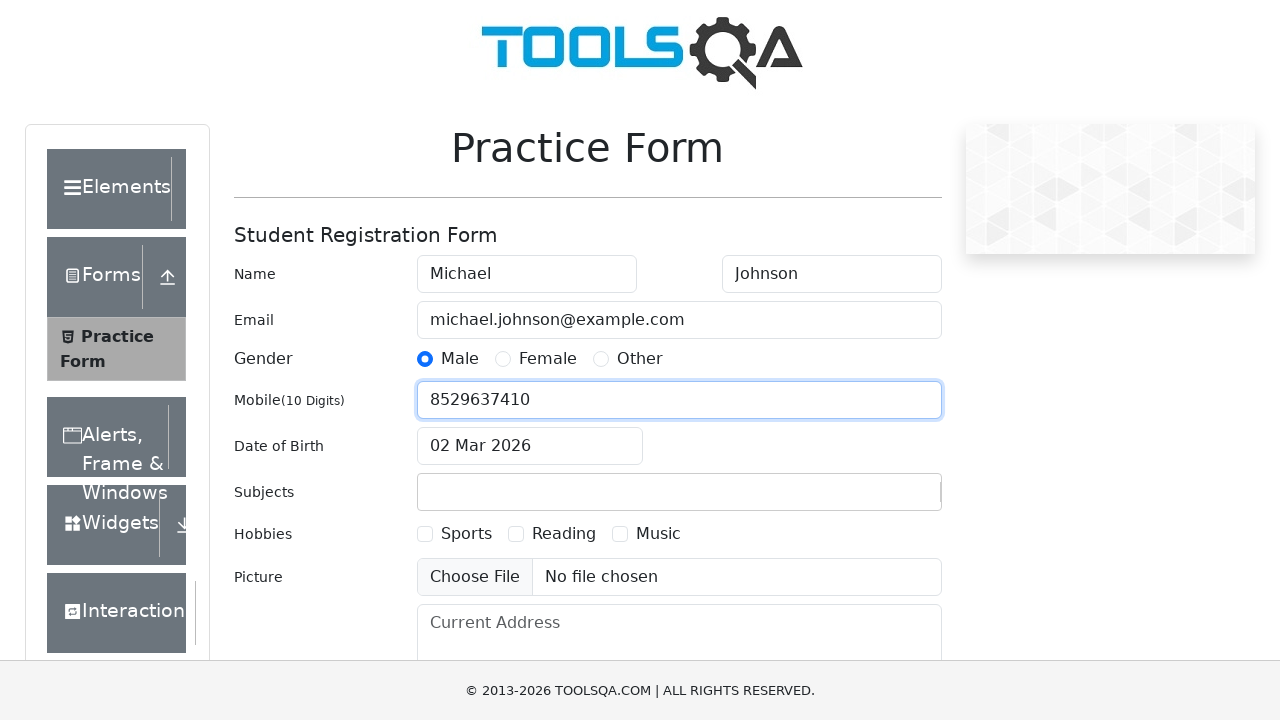

Clicked date of birth input to open calendar at (530, 446) on #dateOfBirthInput
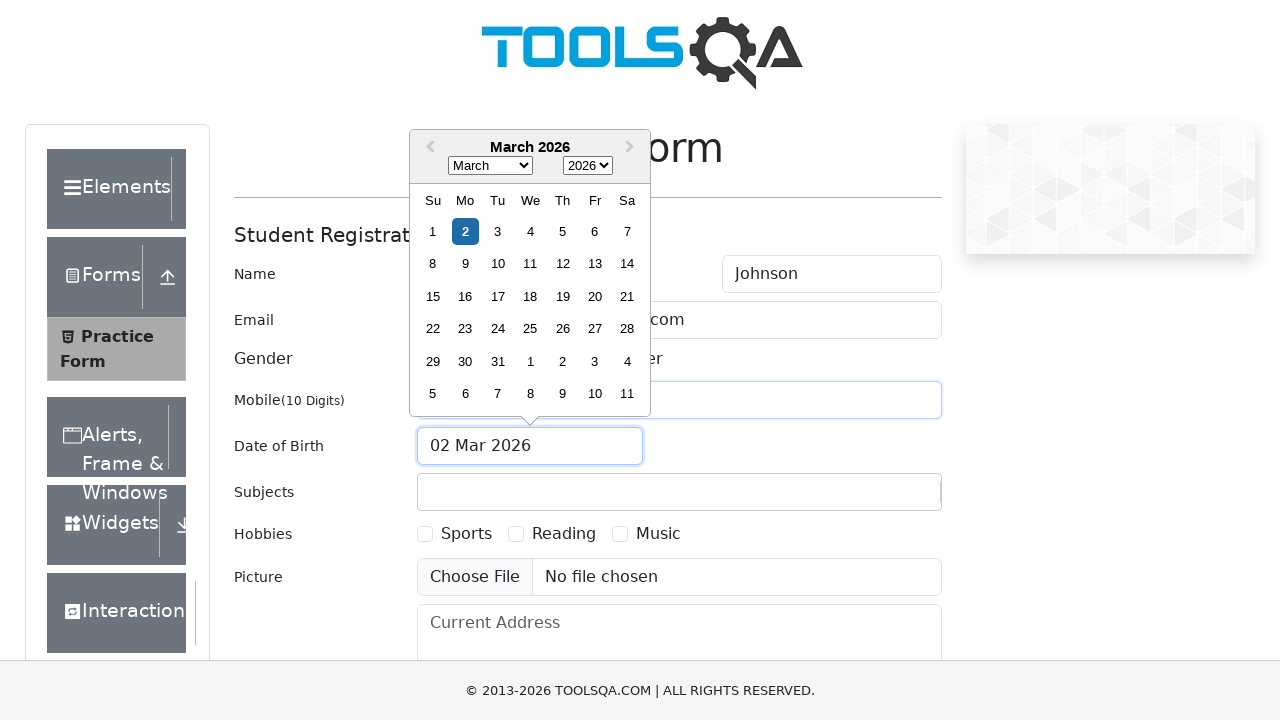

Selected May as the birth month on .react-datepicker__month-select
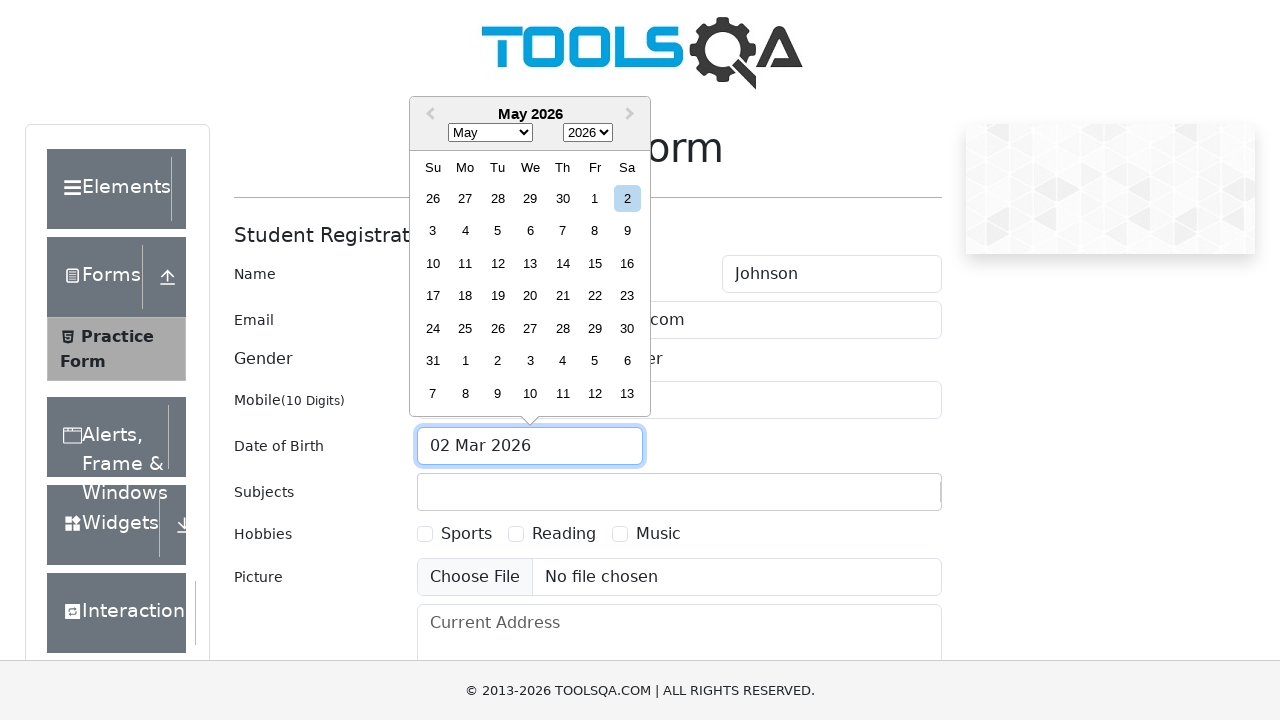

Selected 1995 as the birth year on .react-datepicker__year-select
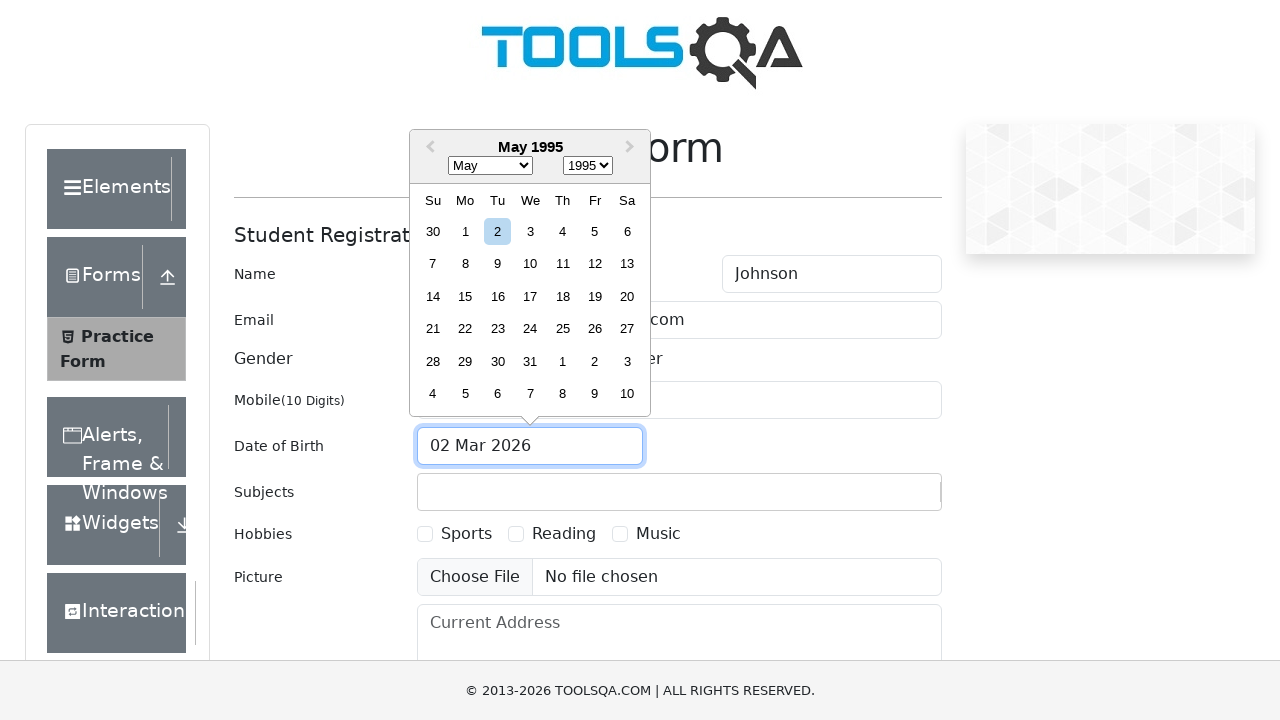

Selected 15th day in the date picker at (465, 296) on .react-datepicker__day--015:not(.react-datepicker__day--outside-month)
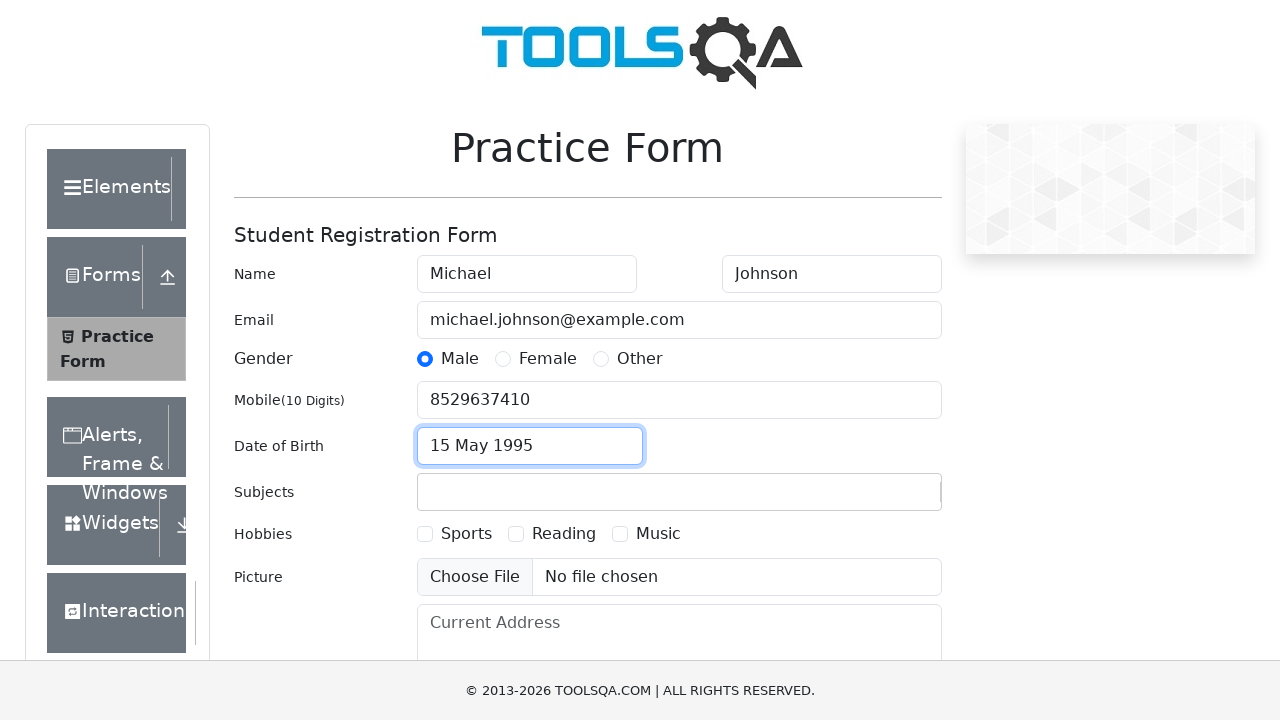

Clicked subjects input field at (430, 492) on #subjectsInput
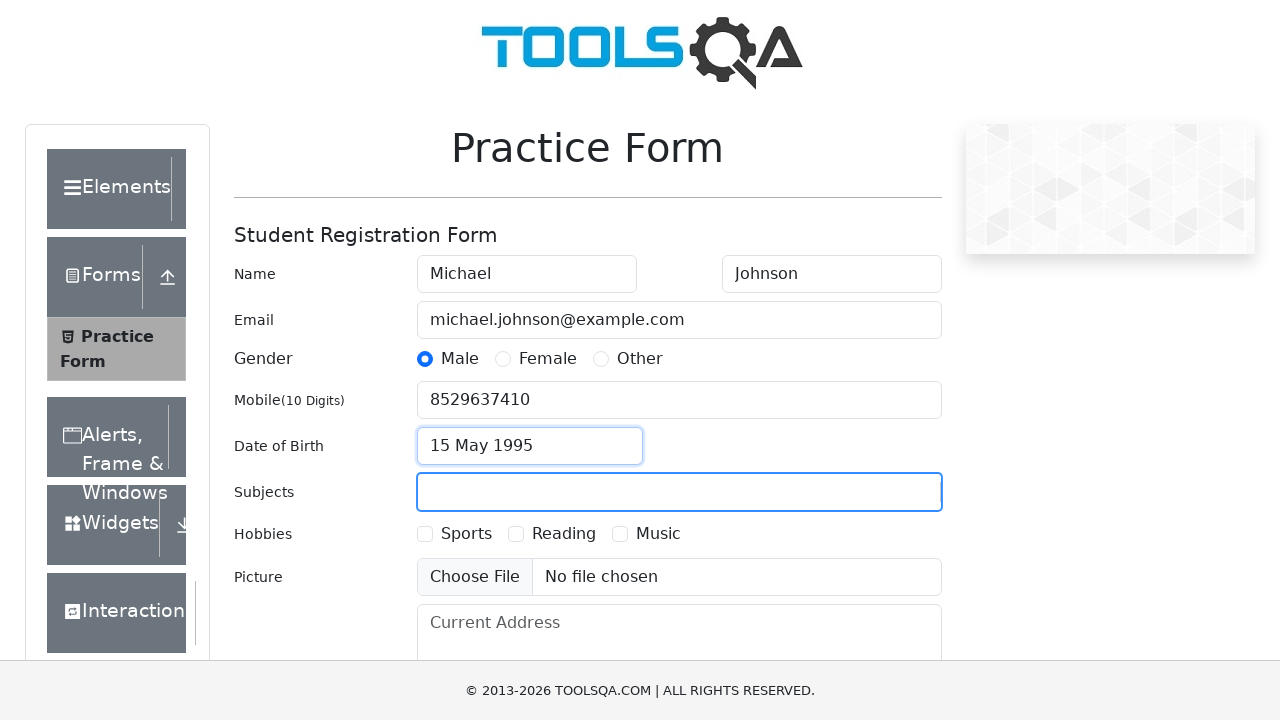

Typed 'Maths' in subjects field on #subjectsInput
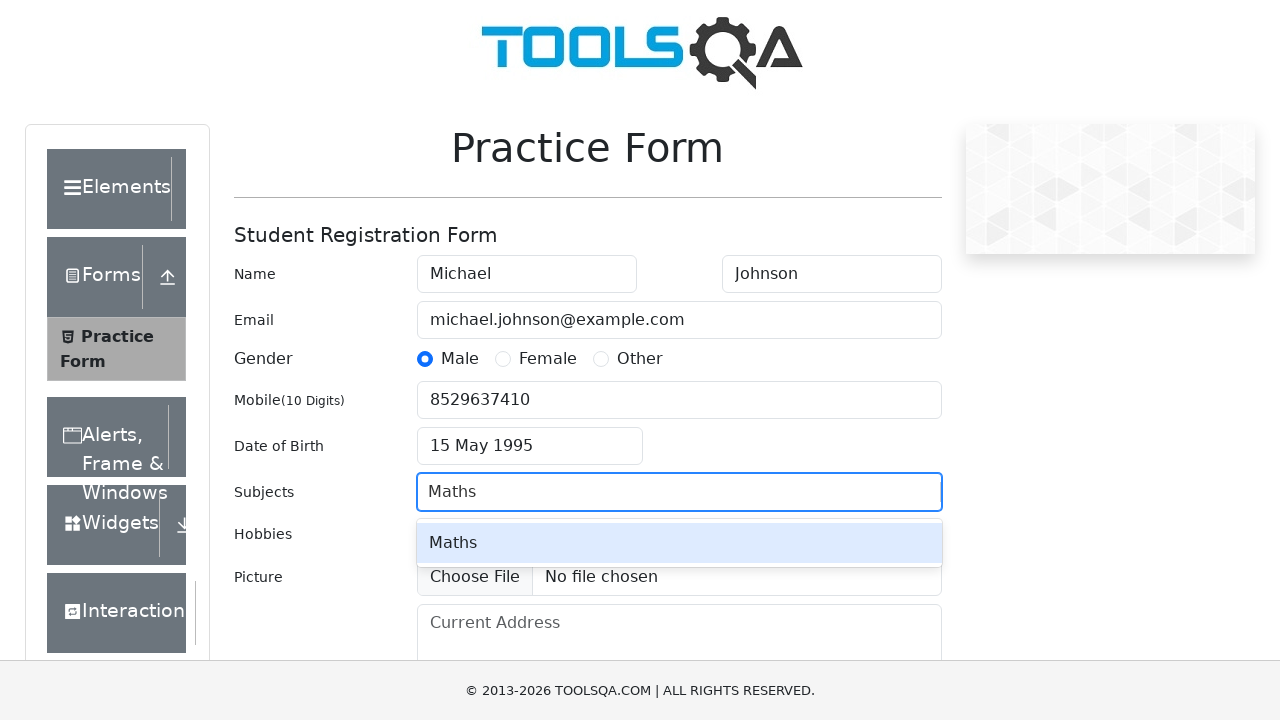

Pressed Enter to confirm 'Maths' subject on #subjectsInput
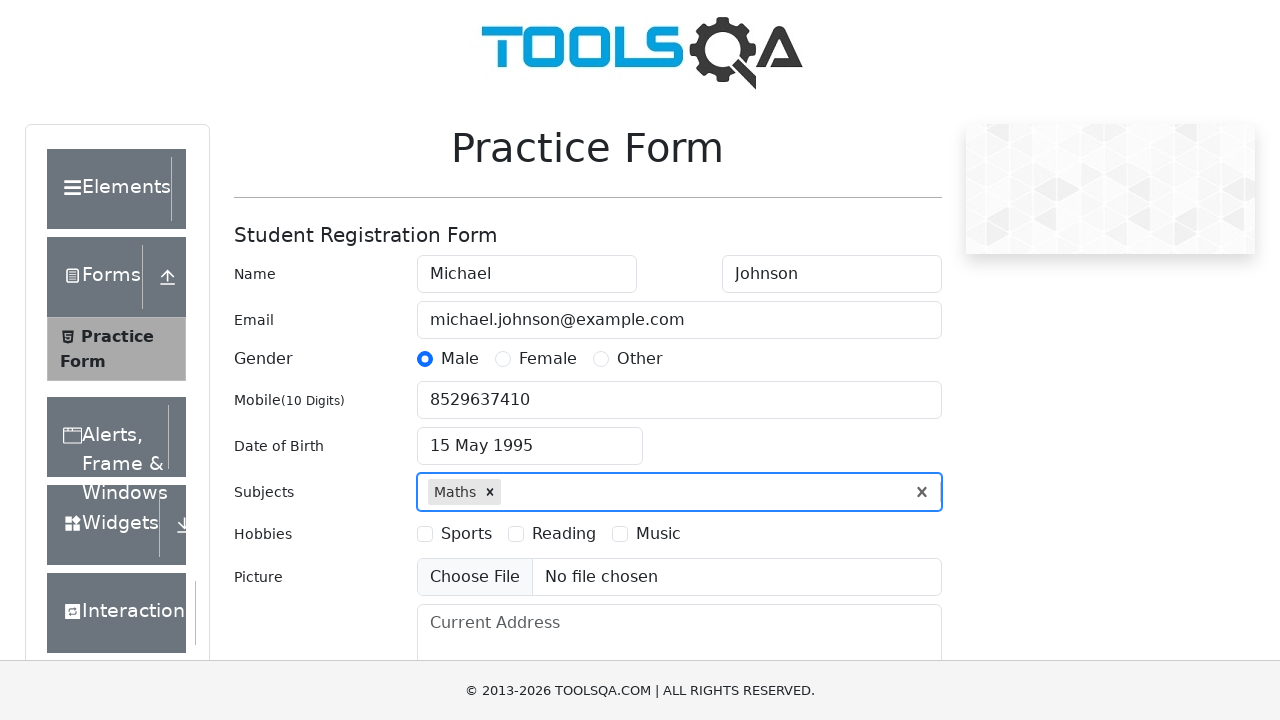

Typed 'Biology' in subjects field on #subjectsInput
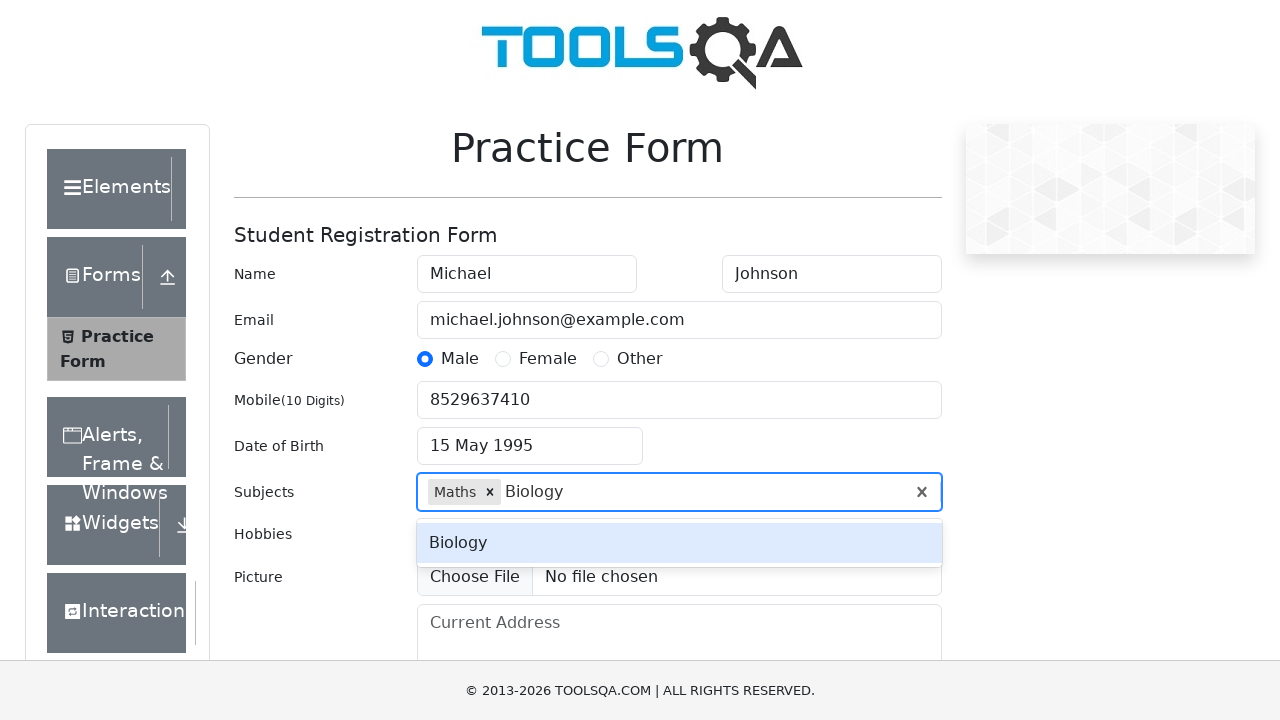

Pressed Enter to confirm 'Biology' subject on #subjectsInput
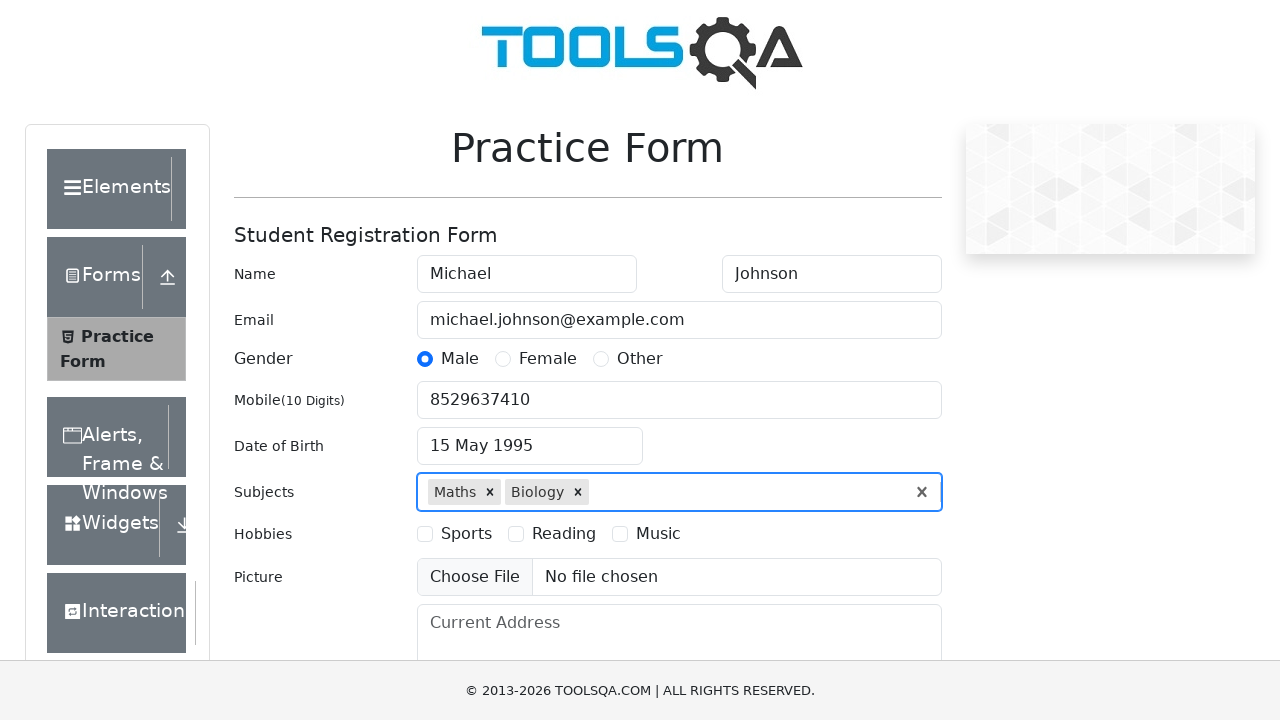

Selected Sports hobby checkbox at (466, 534) on label[for='hobbies-checkbox-1']
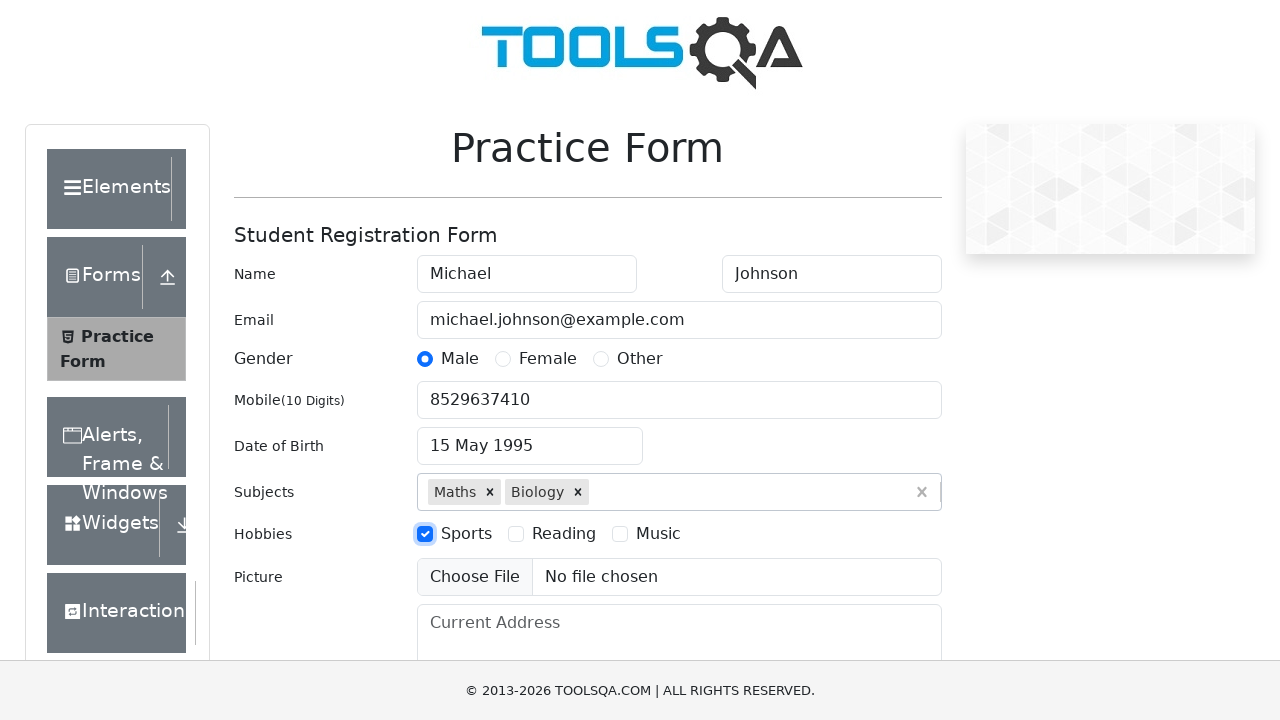

Selected Music hobby checkbox at (658, 534) on label[for='hobbies-checkbox-3']
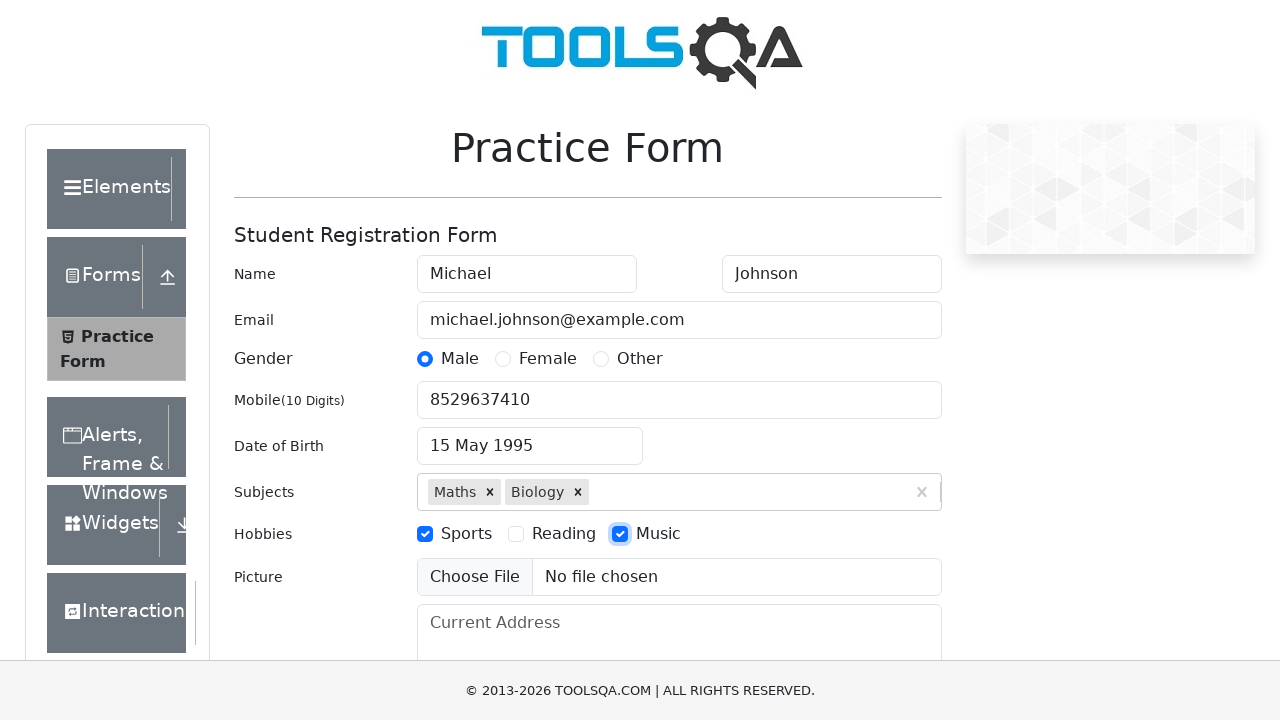

Filled current address field with '123 Test Street, Apt 456, New York' on #currentAddress
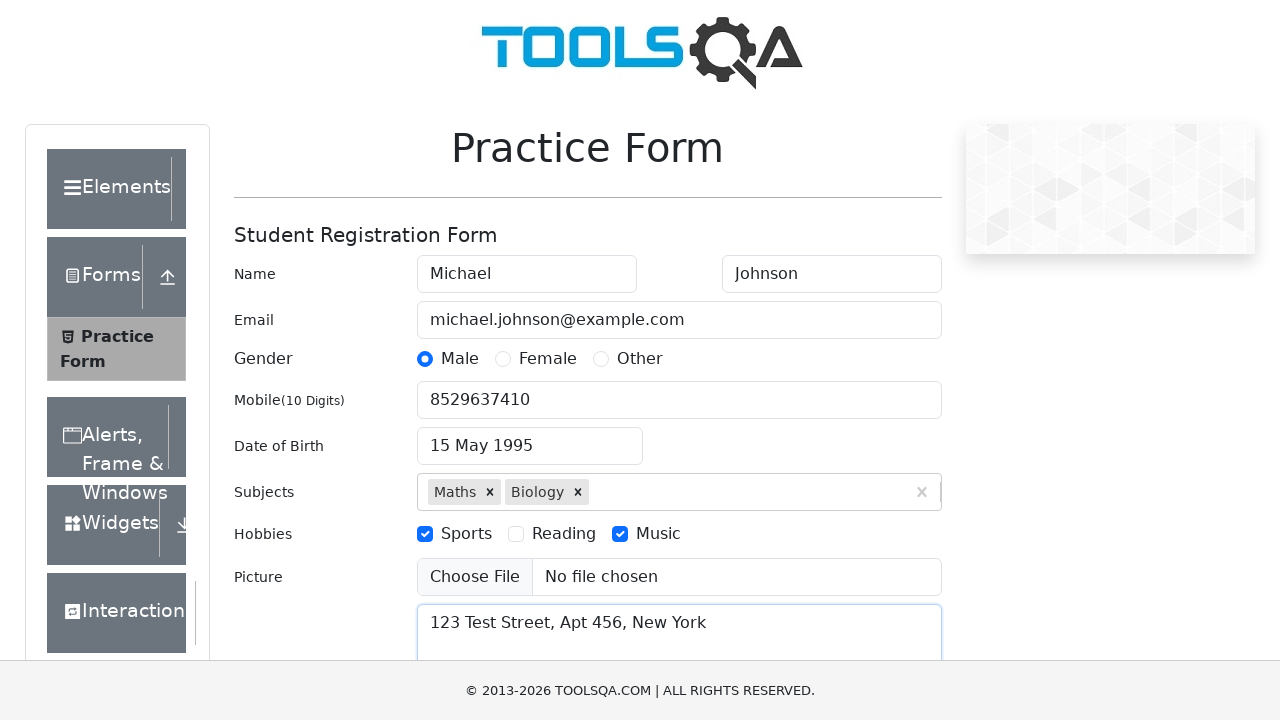

Scrolled down to bottom of form to reveal state/city fields
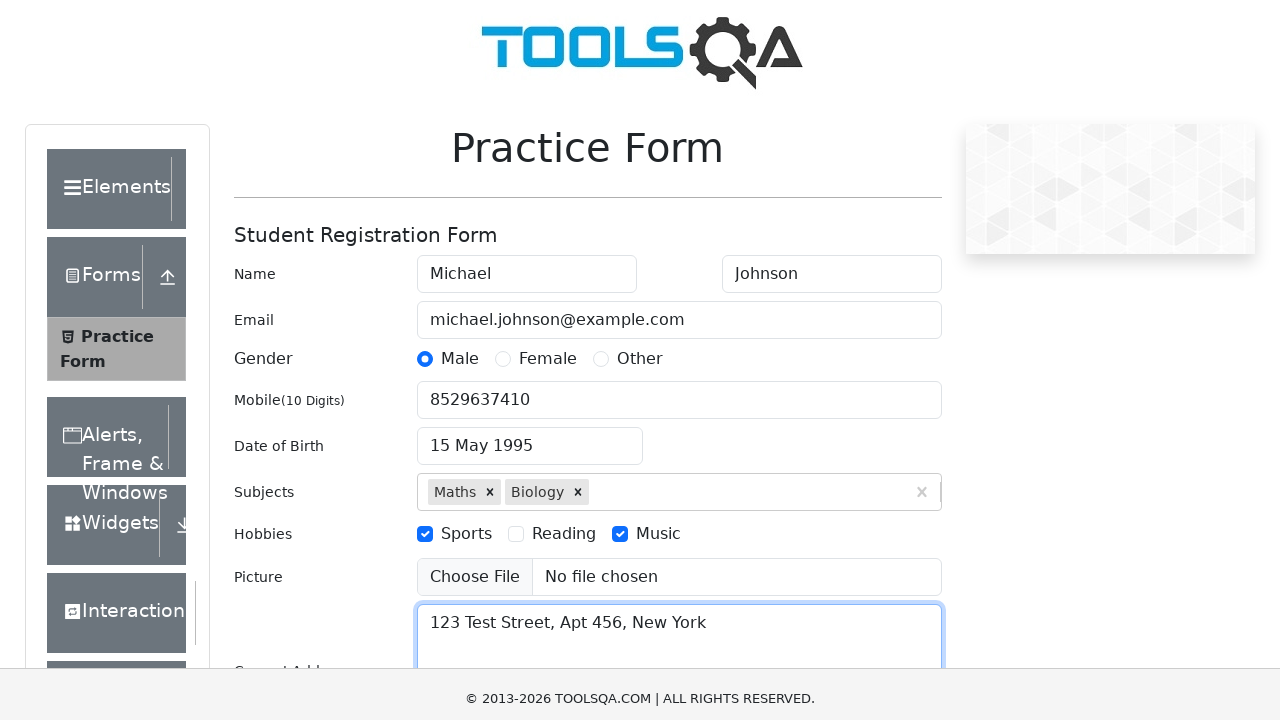

Clicked state dropdown to open options at (527, 437) on #state
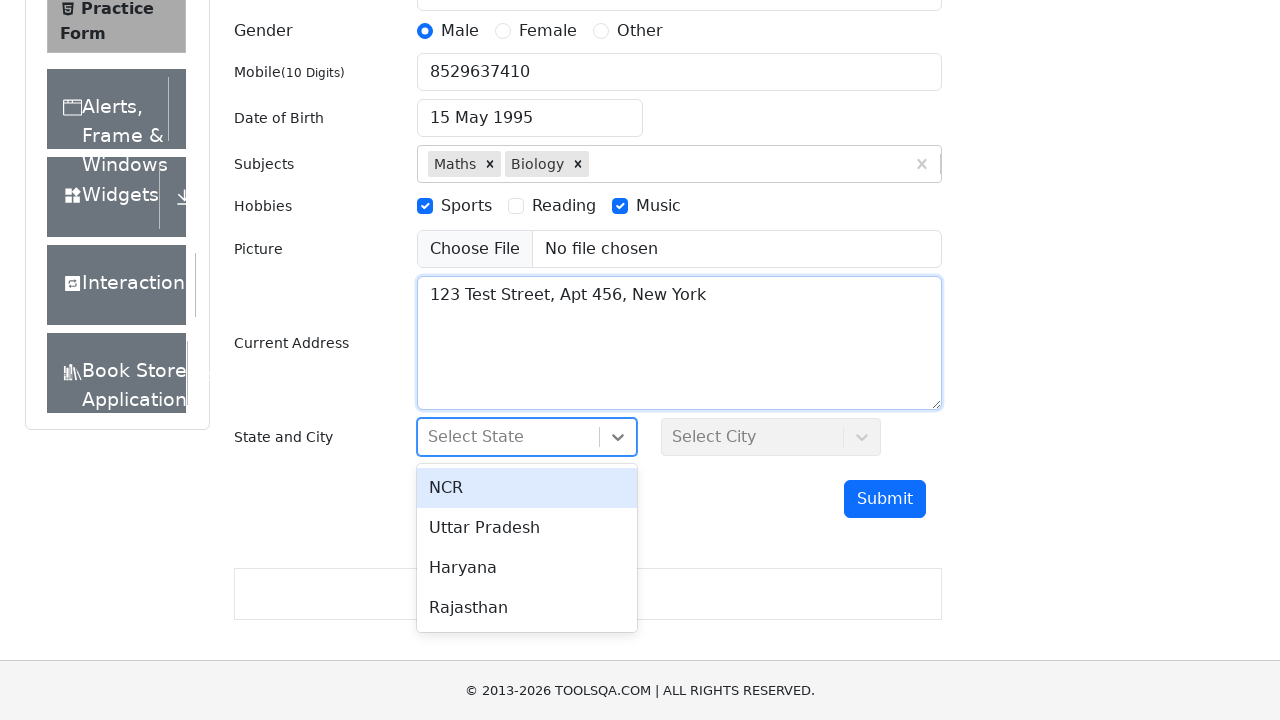

Selected 'Uttar Pradesh' from state dropdown at (527, 528) on #react-select-3-option-1
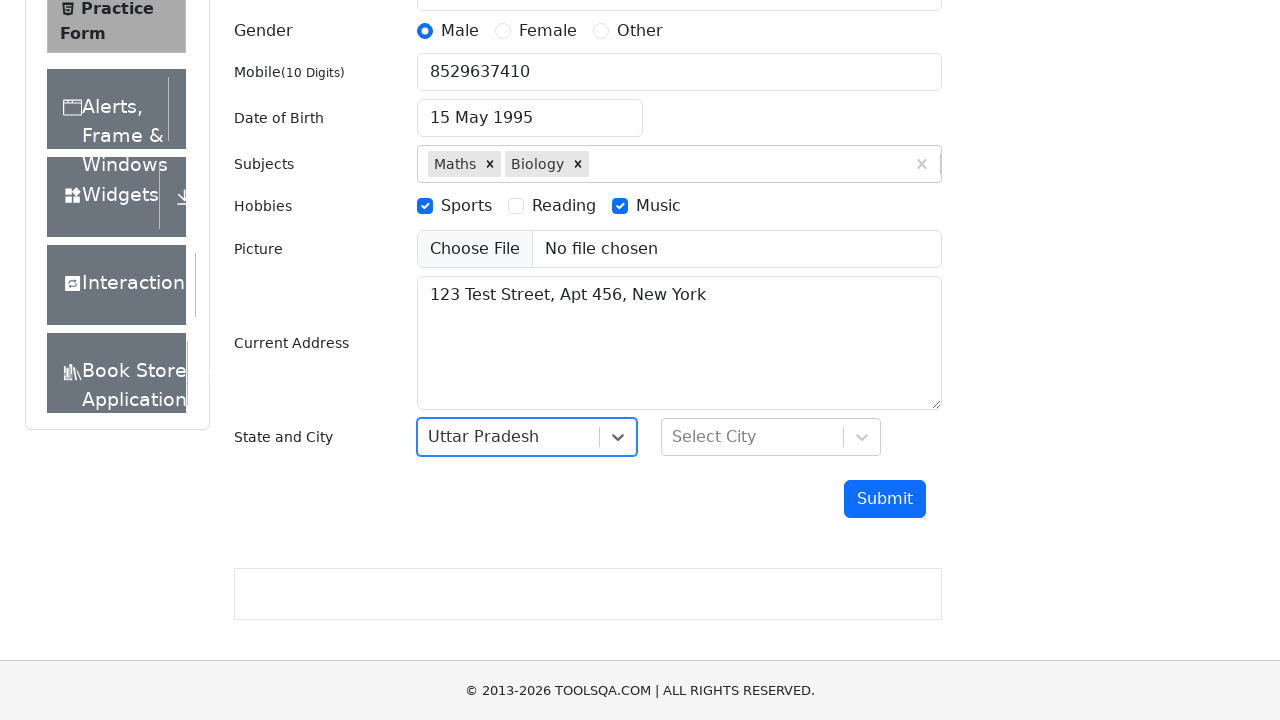

Clicked city dropdown to open options at (771, 437) on #city
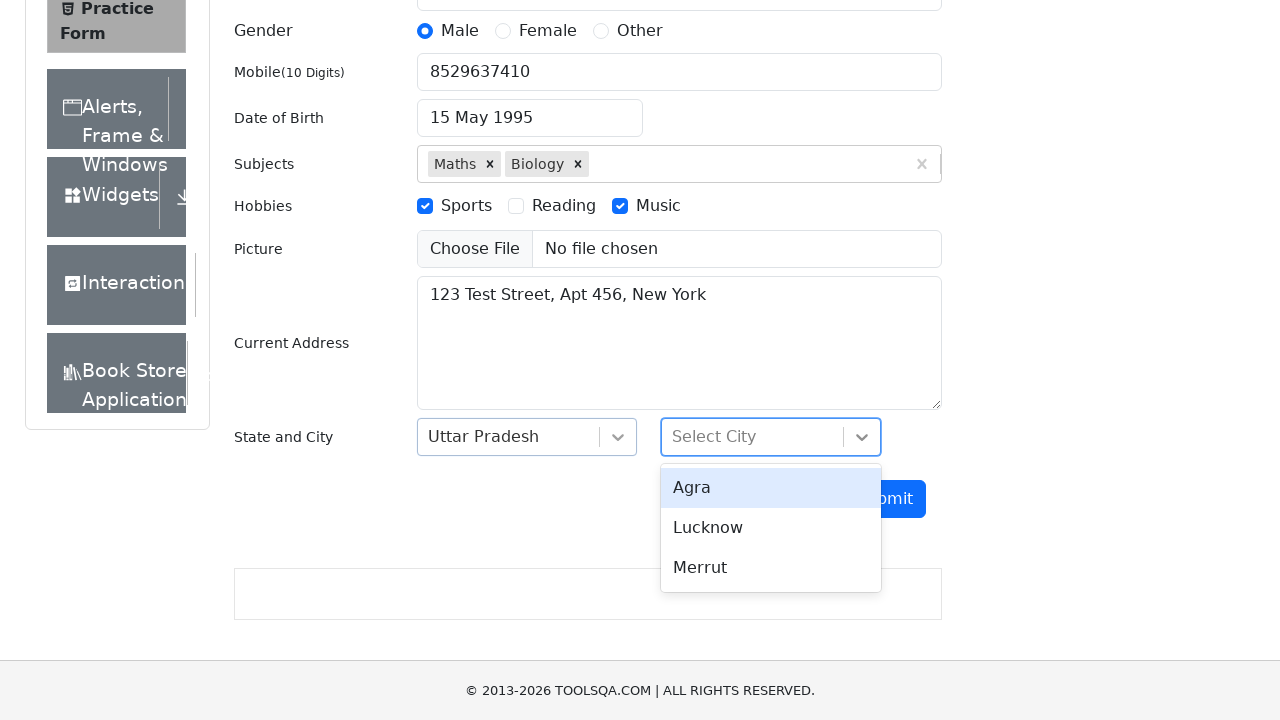

Selected 'Agra' from city dropdown at (771, 488) on #react-select-4-option-0
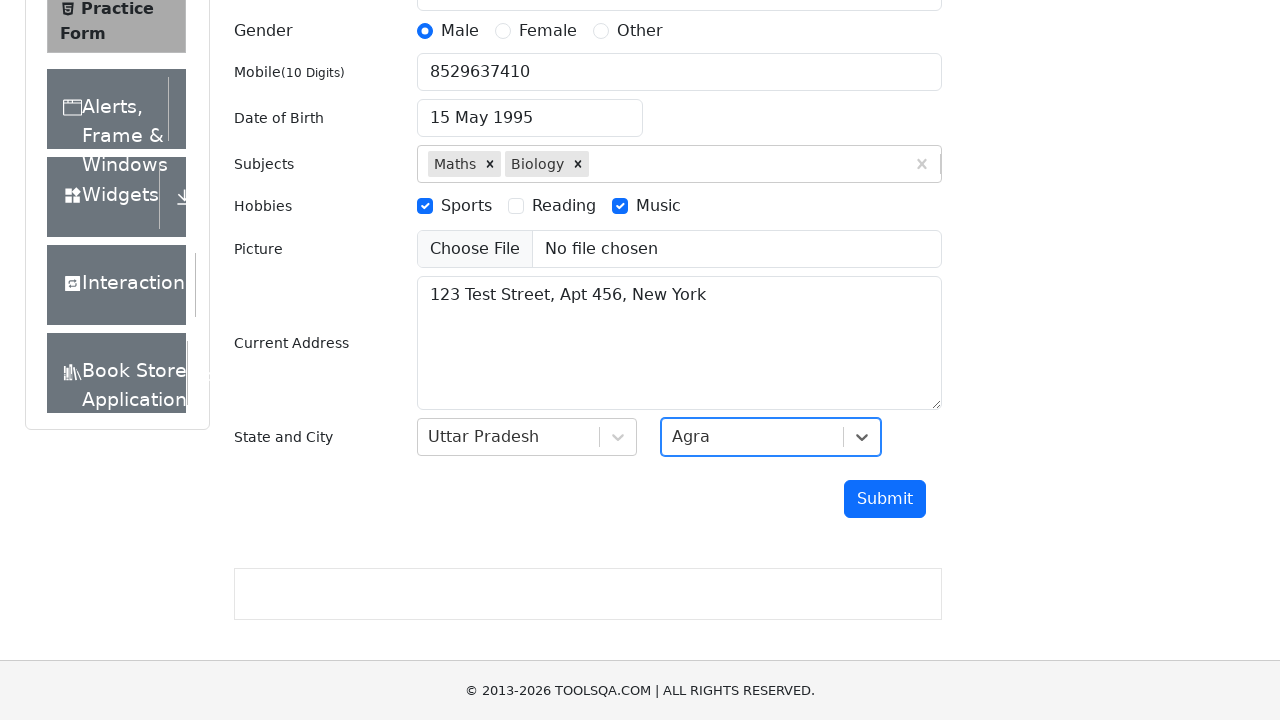

Clicked submit button to submit the form at (885, 499) on #submit
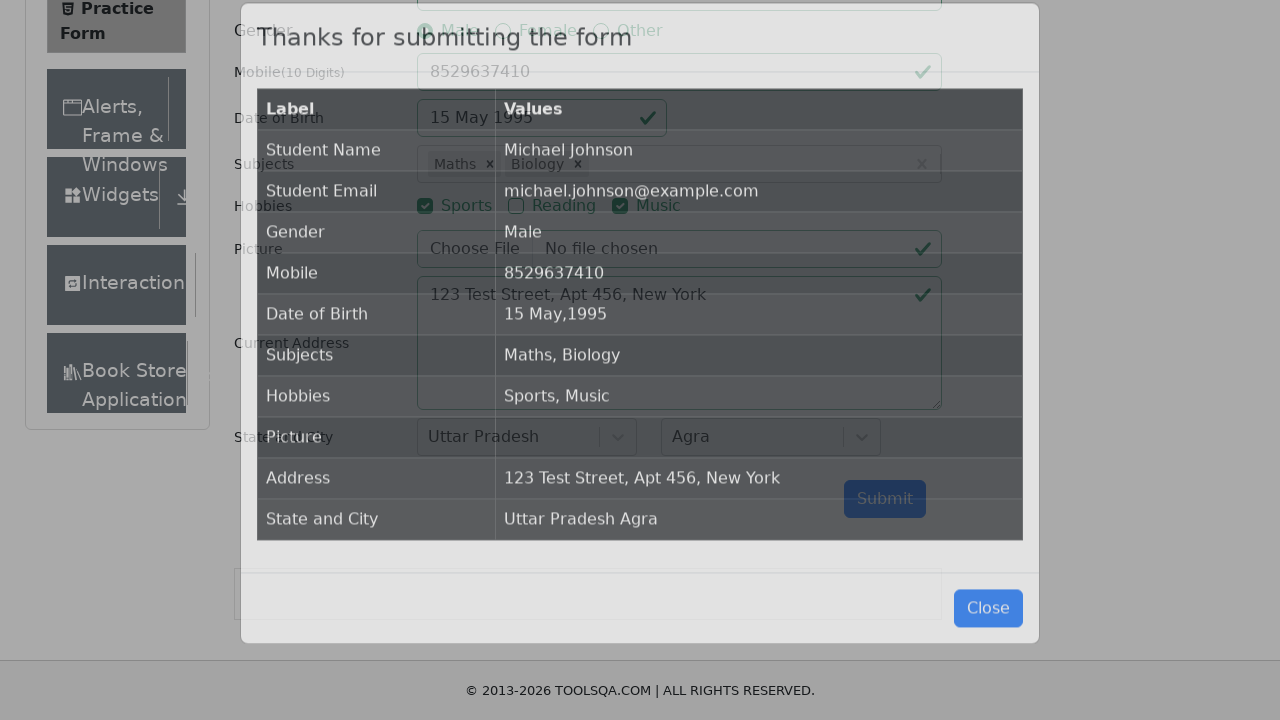

Confirmation modal with submitted data appeared
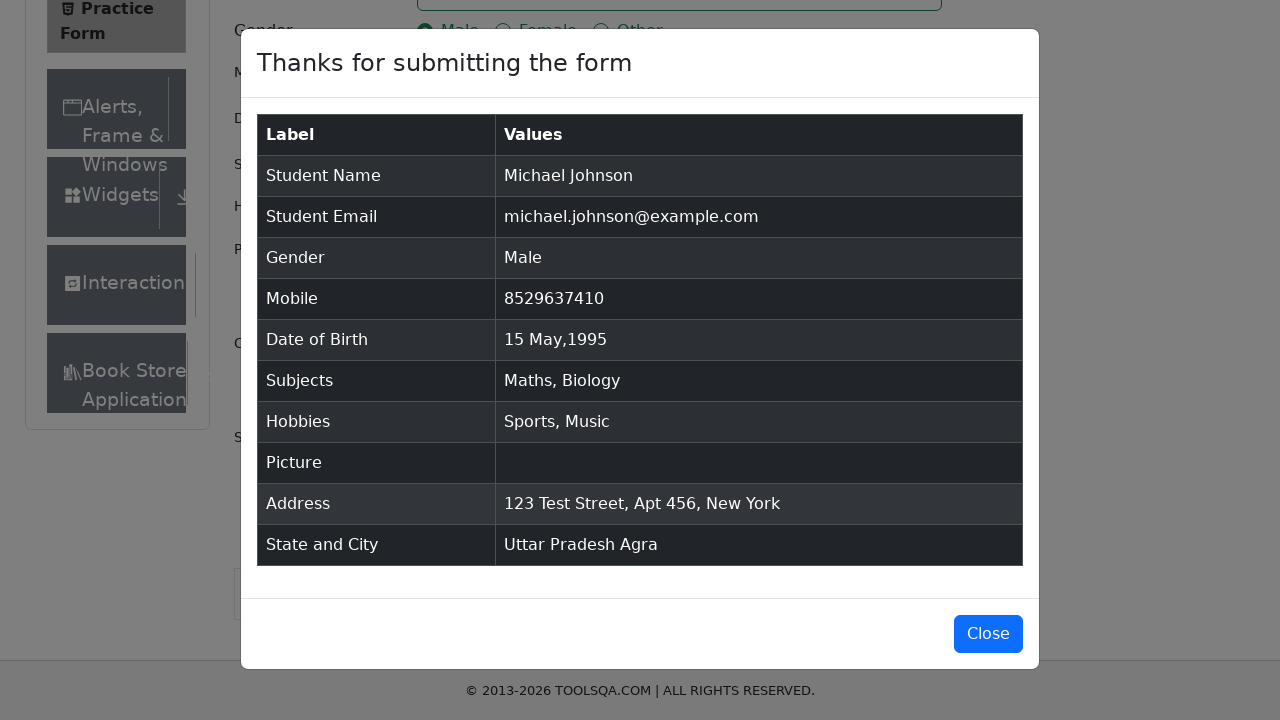

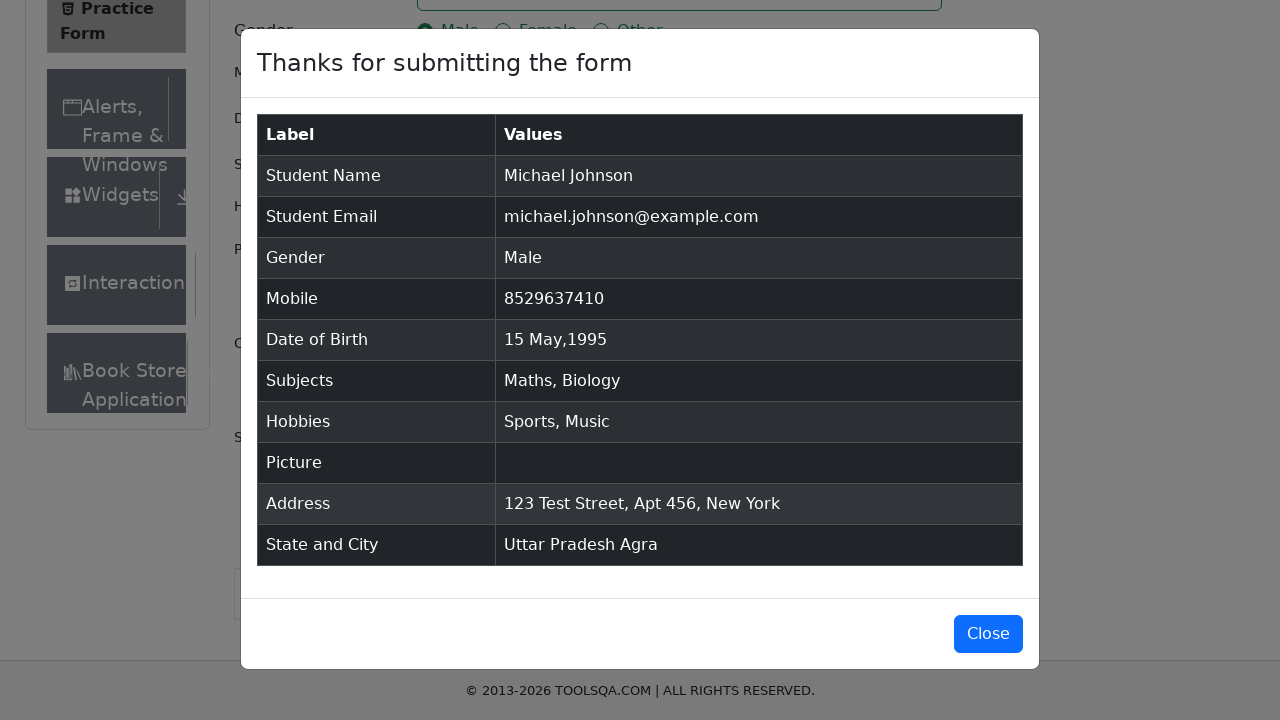